Tests a form that calculates the sum of two numbers displayed on the page and selects the correct answer from a dropdown menu before submitting

Starting URL: http://suninjuly.github.io/selects1.html

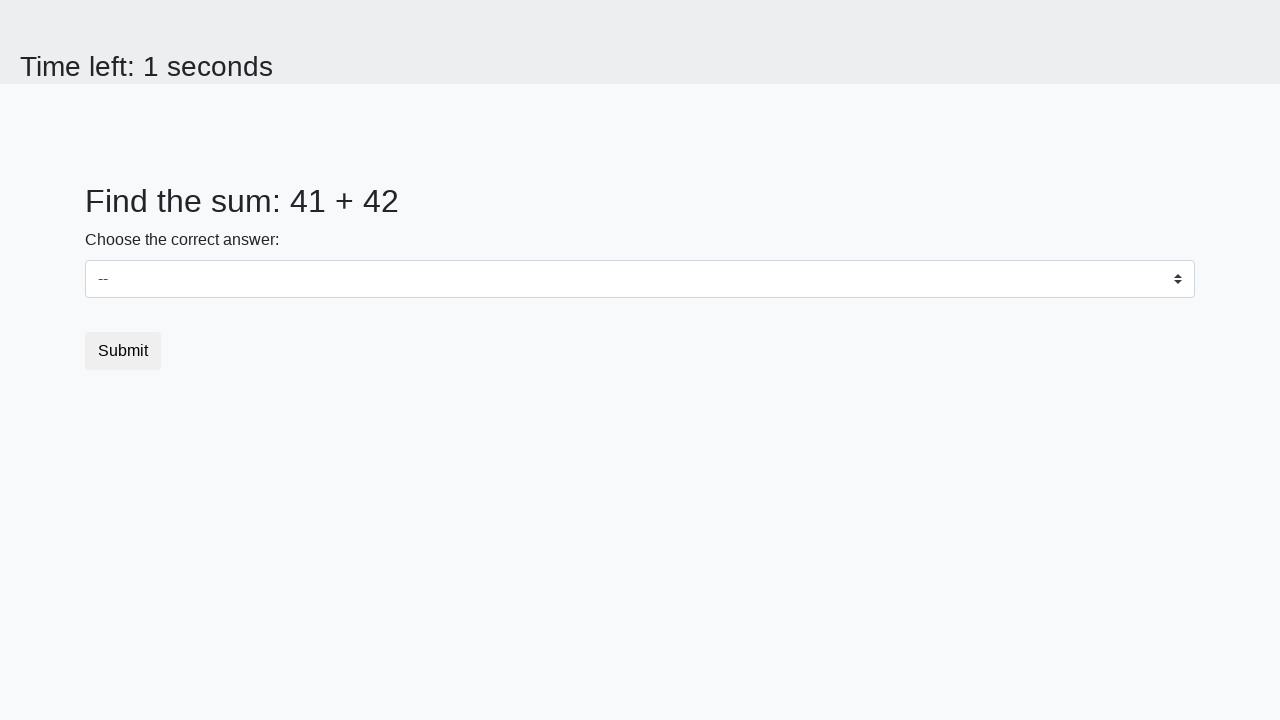

Retrieved first number from span#num1
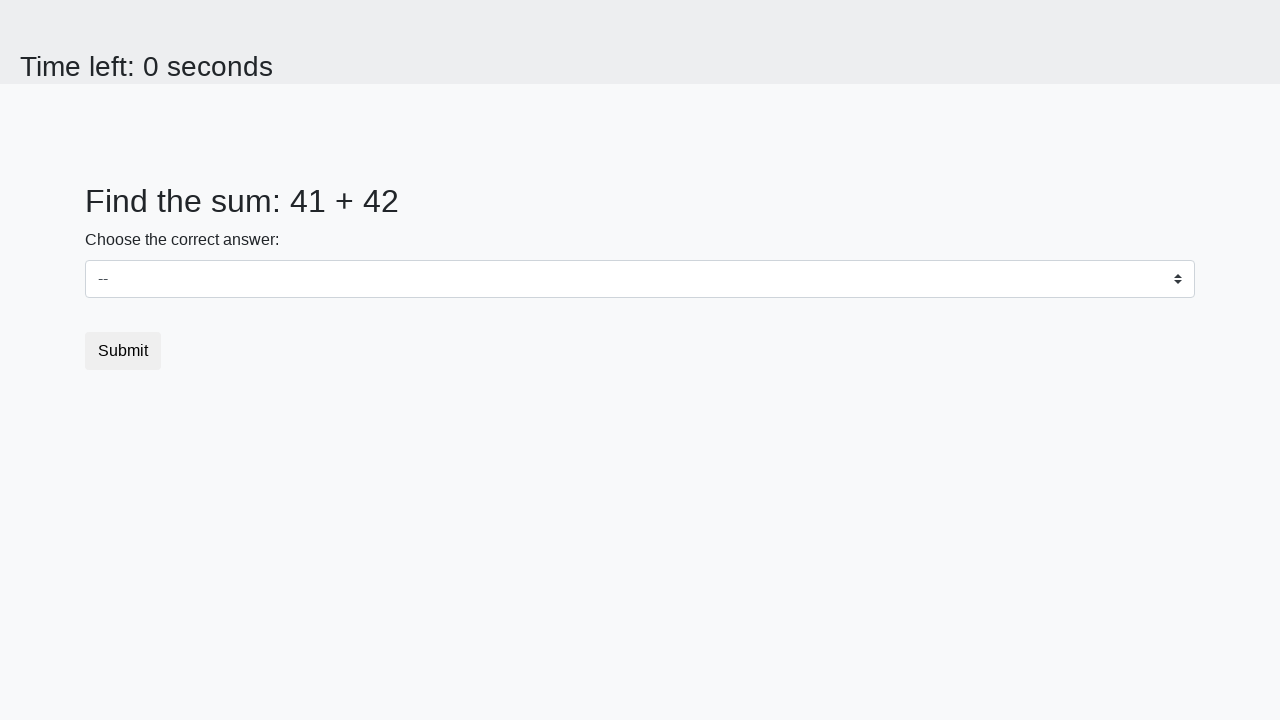

Retrieved second number from span#num2
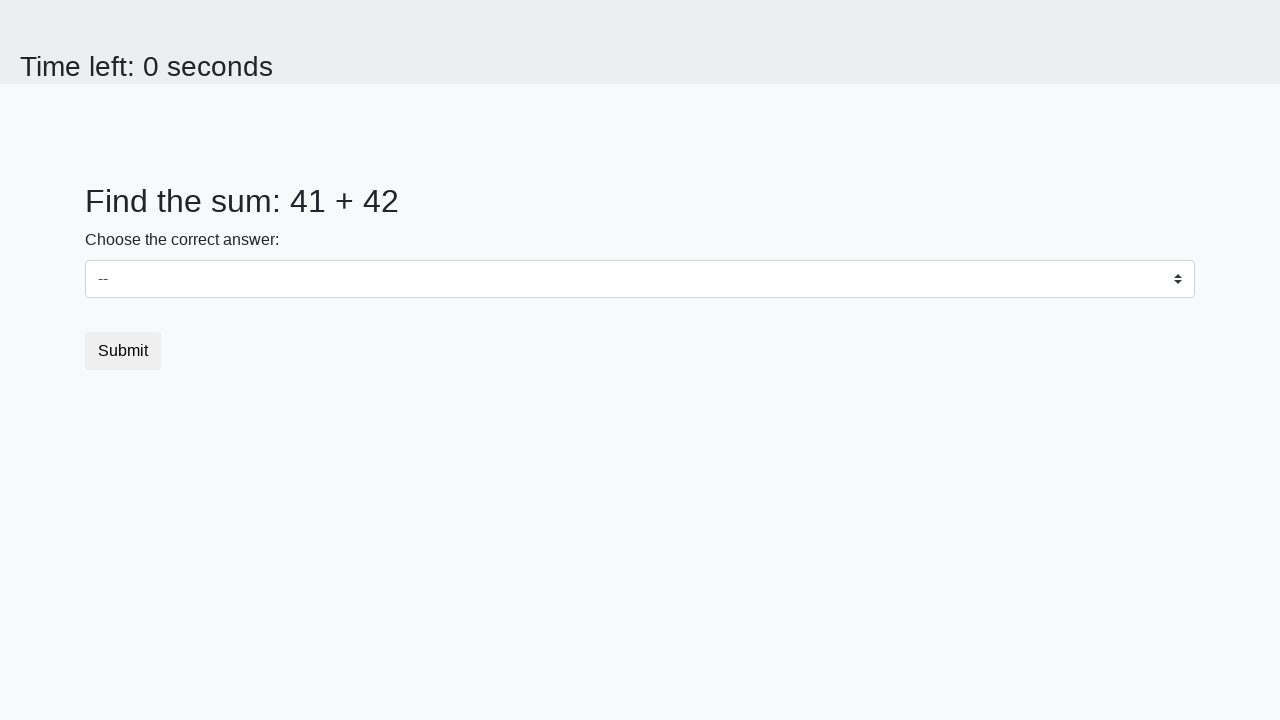

Calculated sum: 41 + 42 = 83
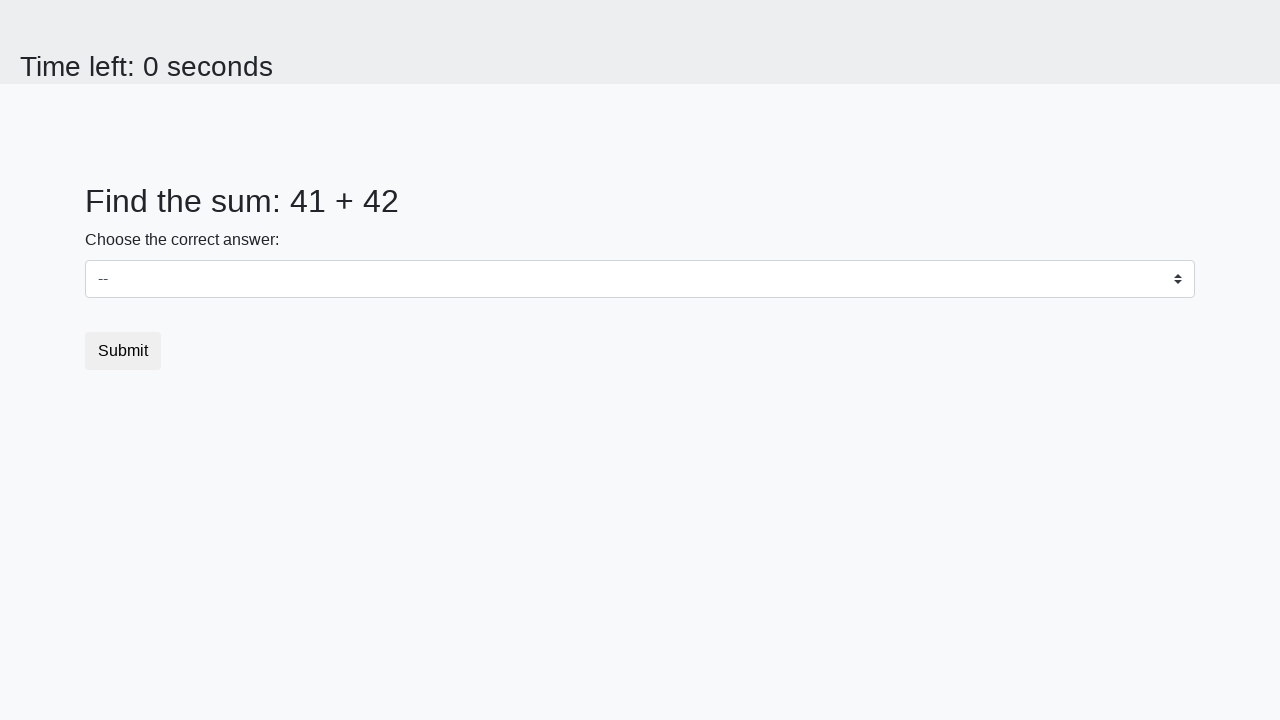

Selected answer '83' from dropdown menu on select#dropdown
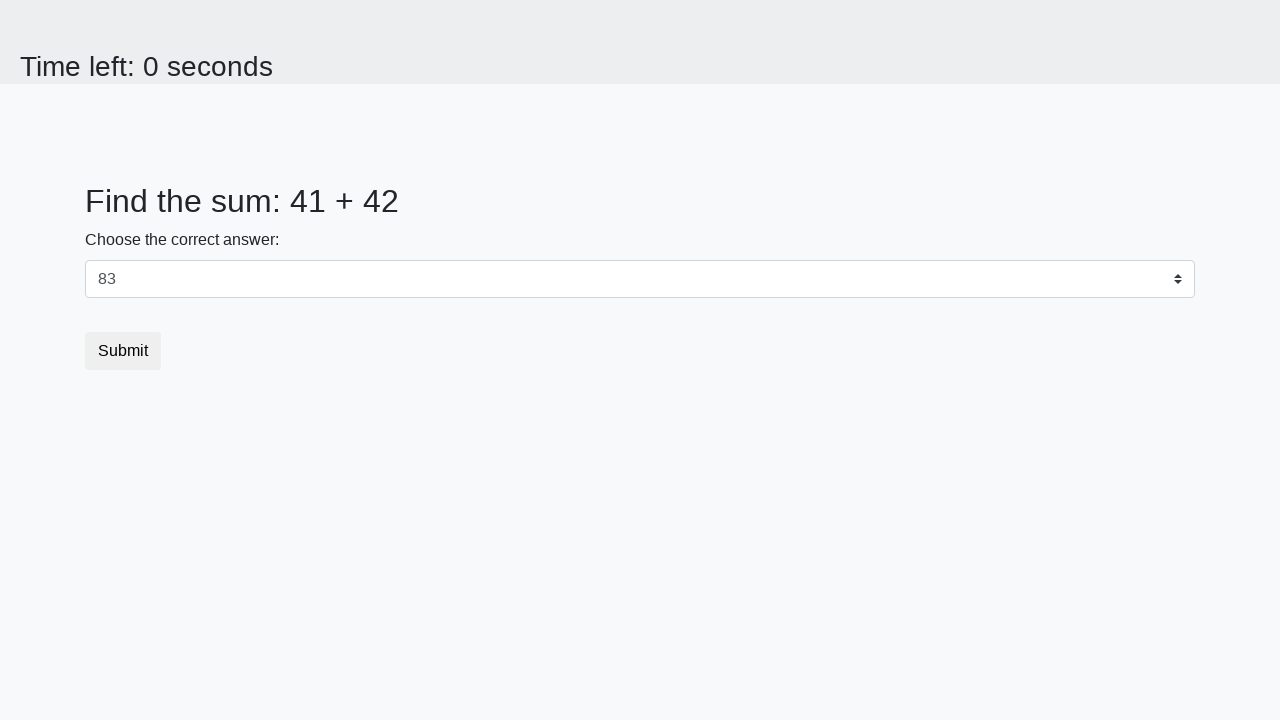

Clicked submit button to submit the form at (123, 351) on button.btn
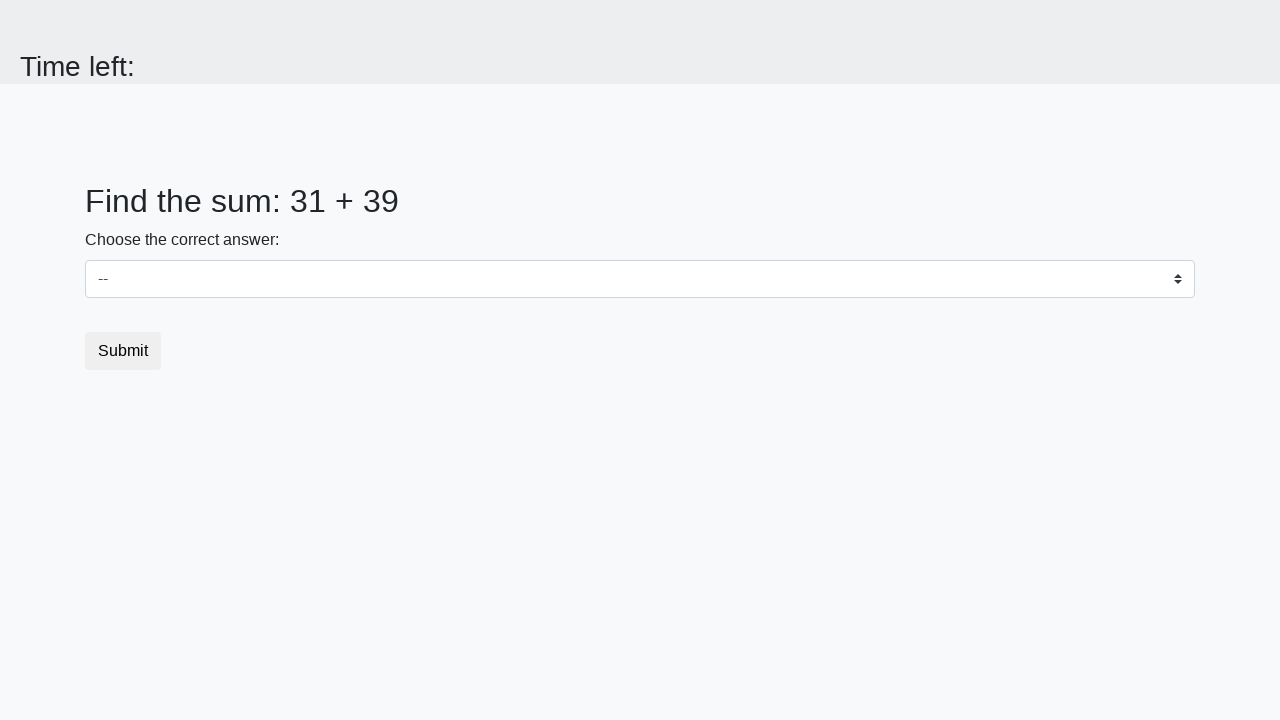

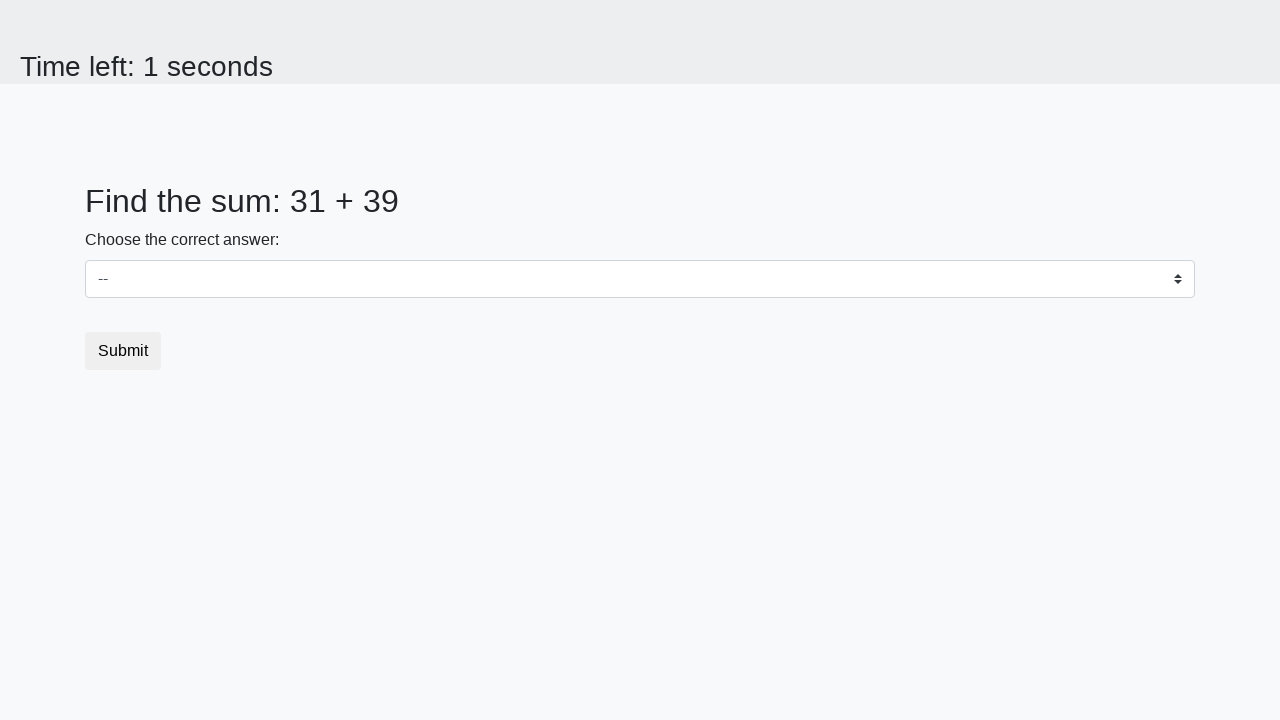